Tests nested iframe handling by navigating to a frames demo page, clicking on the nested iframe tab, switching through outer and inner iframes, and filling a text input field with a name.

Starting URL: https://demo.automationtesting.in/Frames.html

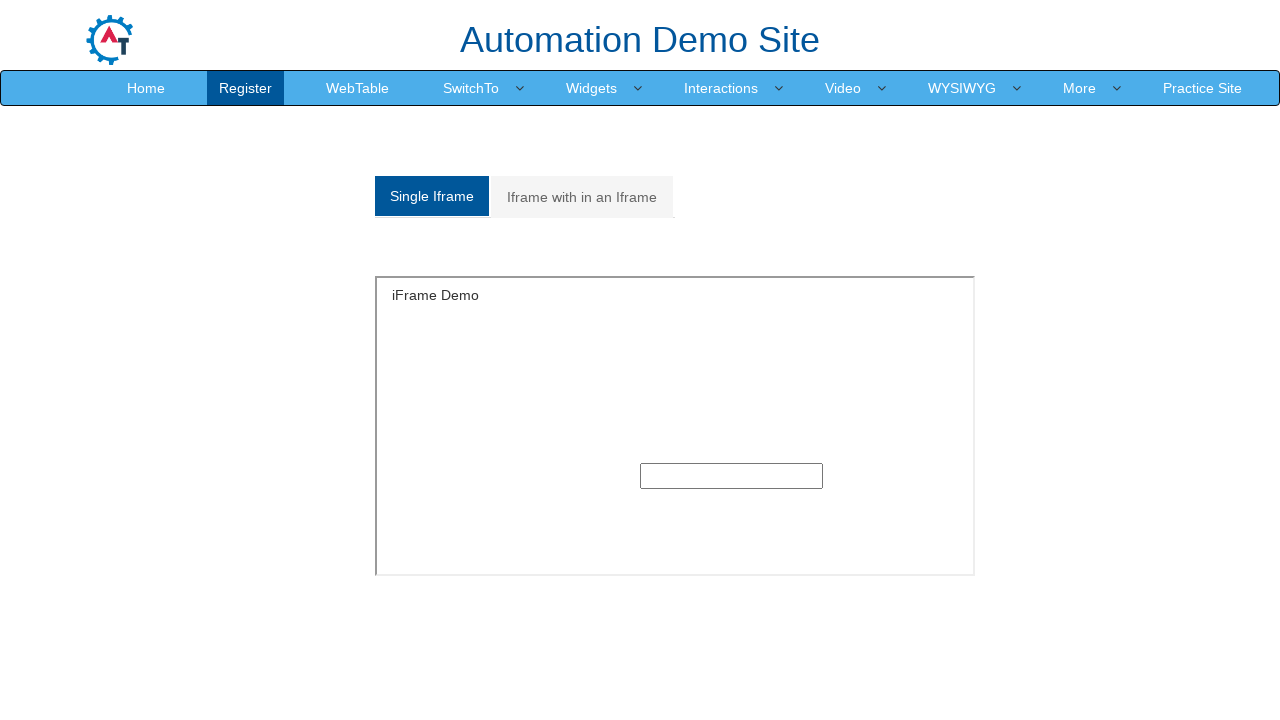

Clicked on 'Iframe with in an Iframe' tab at (582, 197) on xpath=//a[text()='Iframe with in an Iframe']
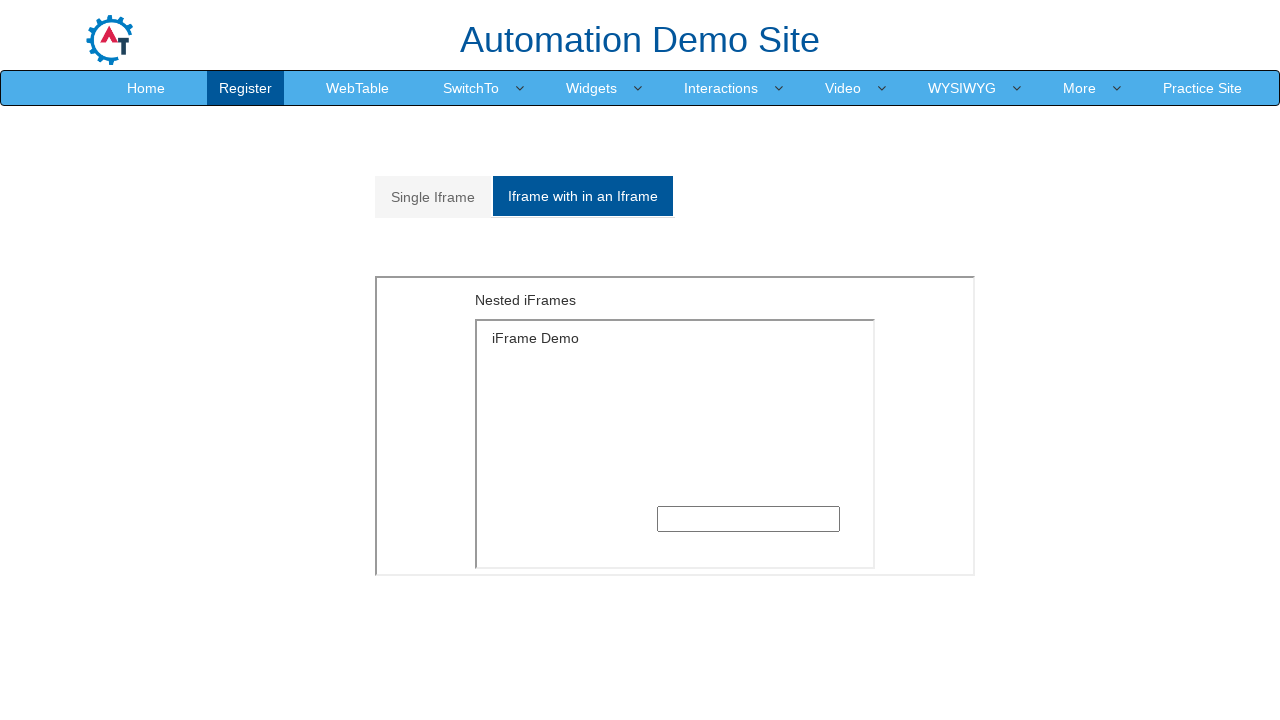

Located and switched to outer iframe
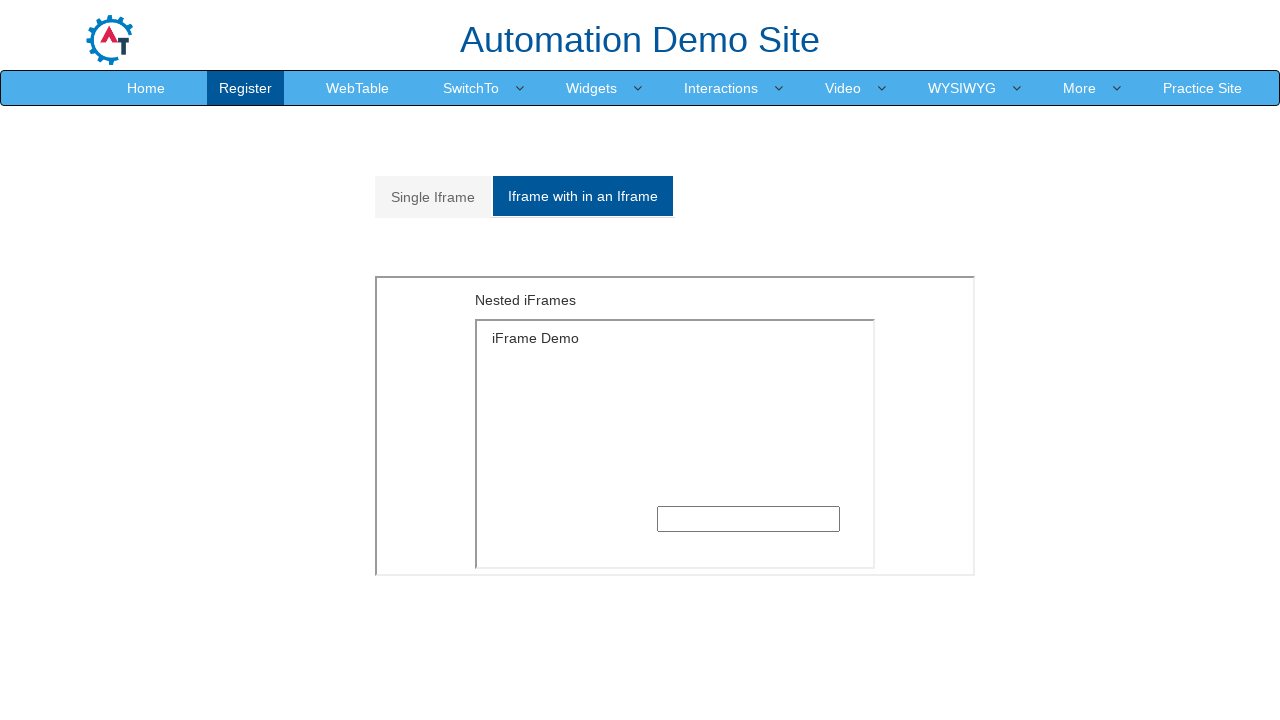

Located inner iframe within outer frame
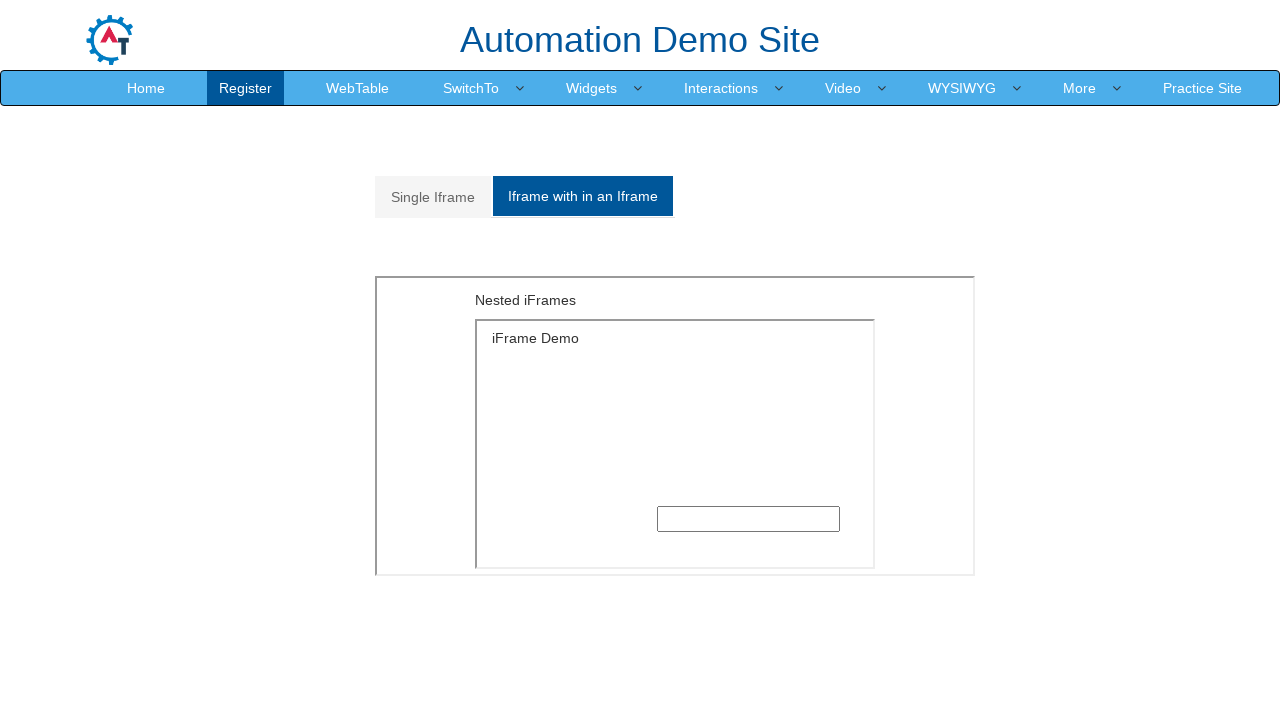

Filled text input field with 'satya' in nested iframe on #Multiple iframe >> nth=0 >> internal:control=enter-frame >> iframe >> nth=0 >> 
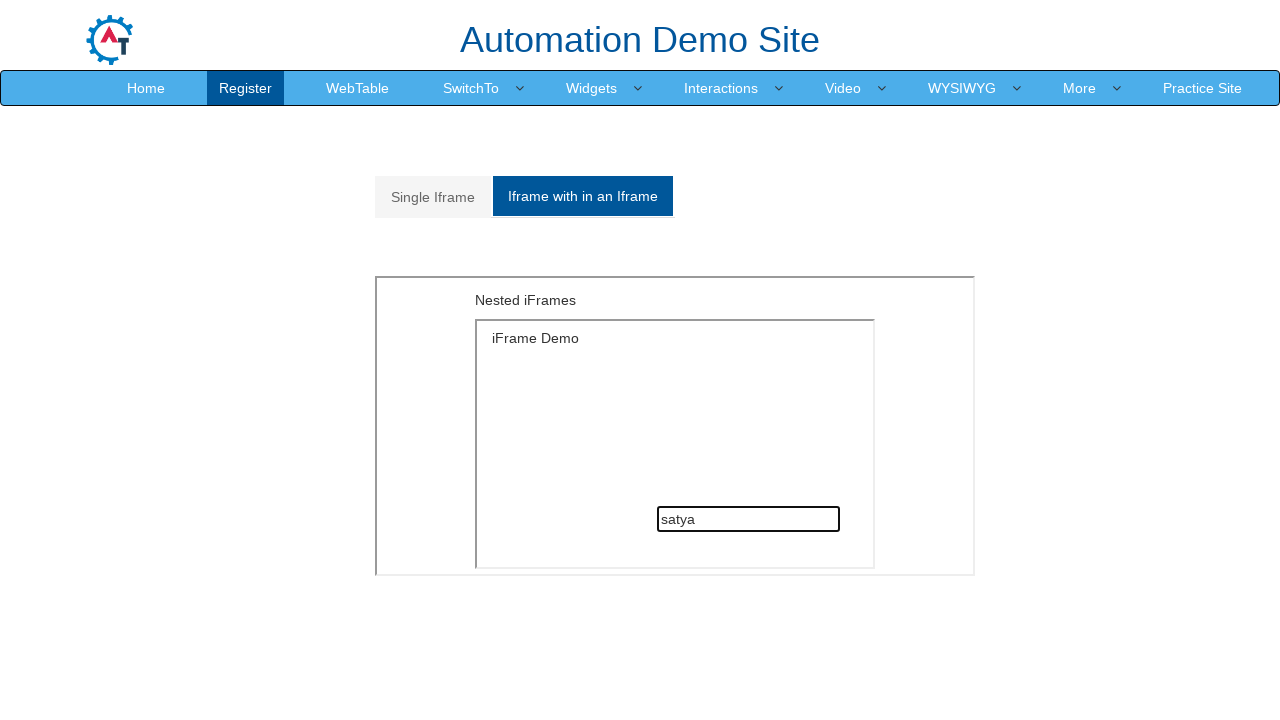

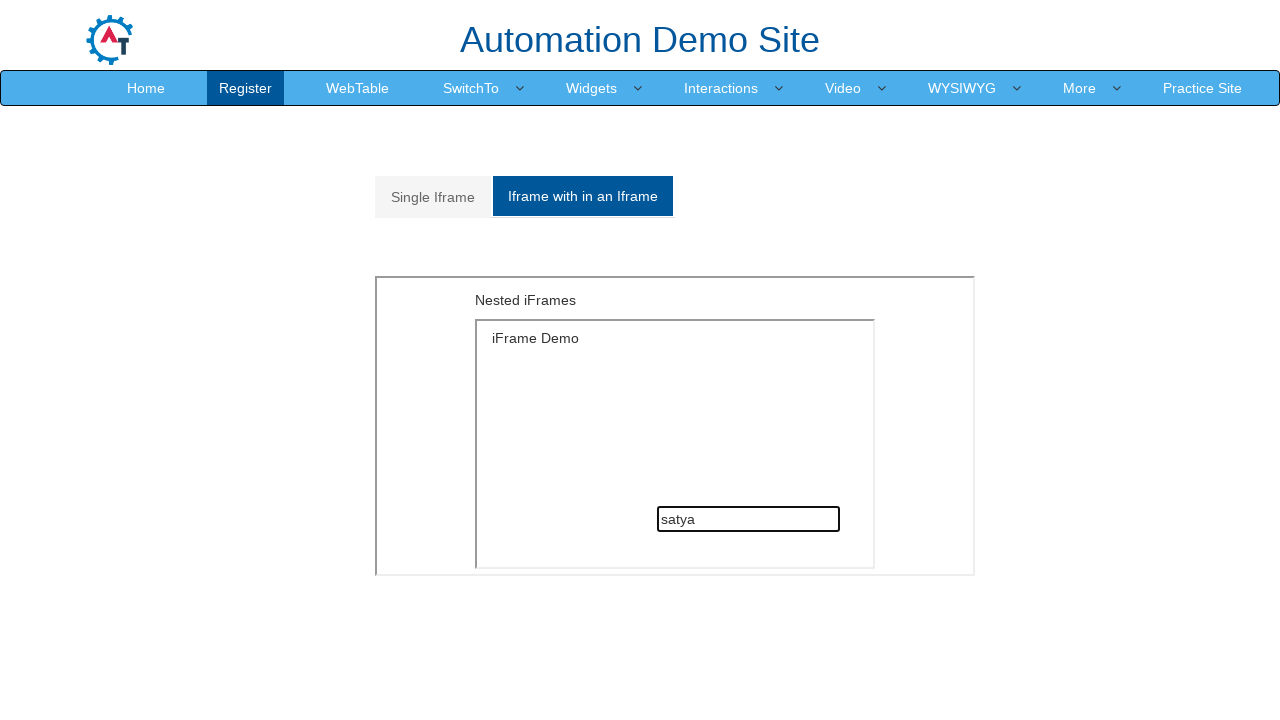